Creates a new paste on Pastebin by filling in code, selecting syntax highlighting and expiration options, entering a paste name, and submitting the form

Starting URL: https://pastebin.com

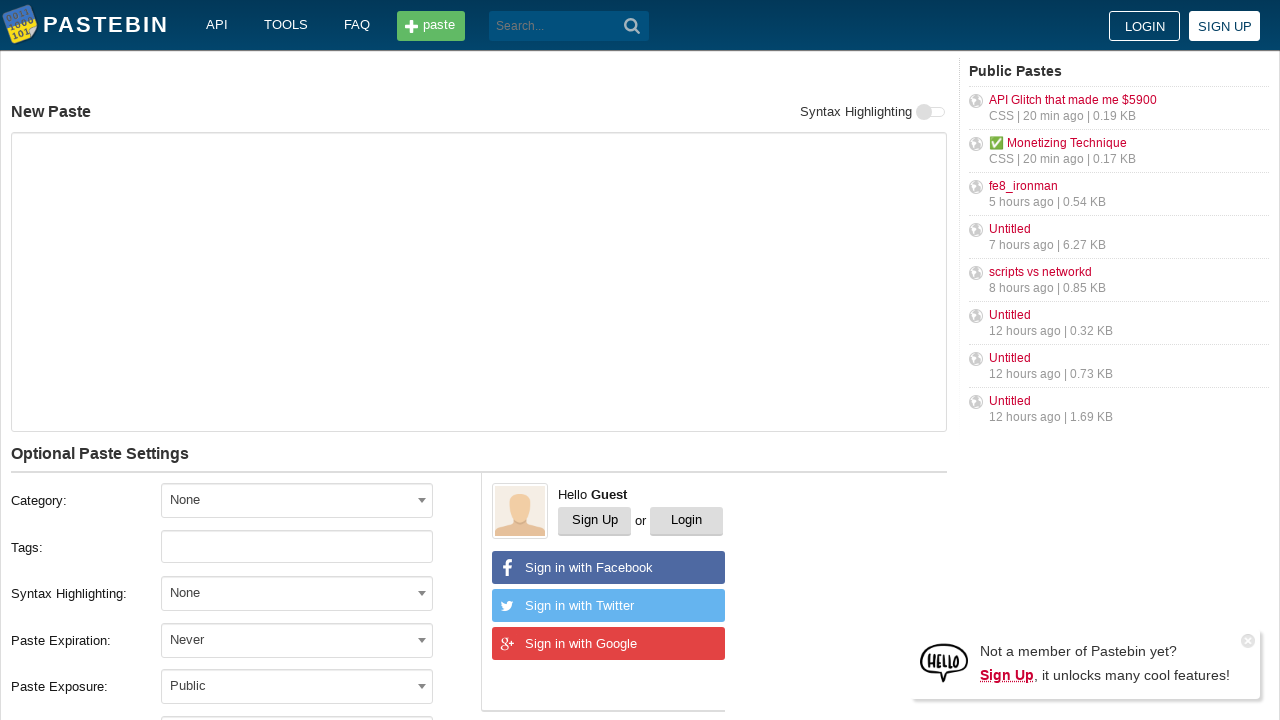

Filled text area with bash script code on #postform-text
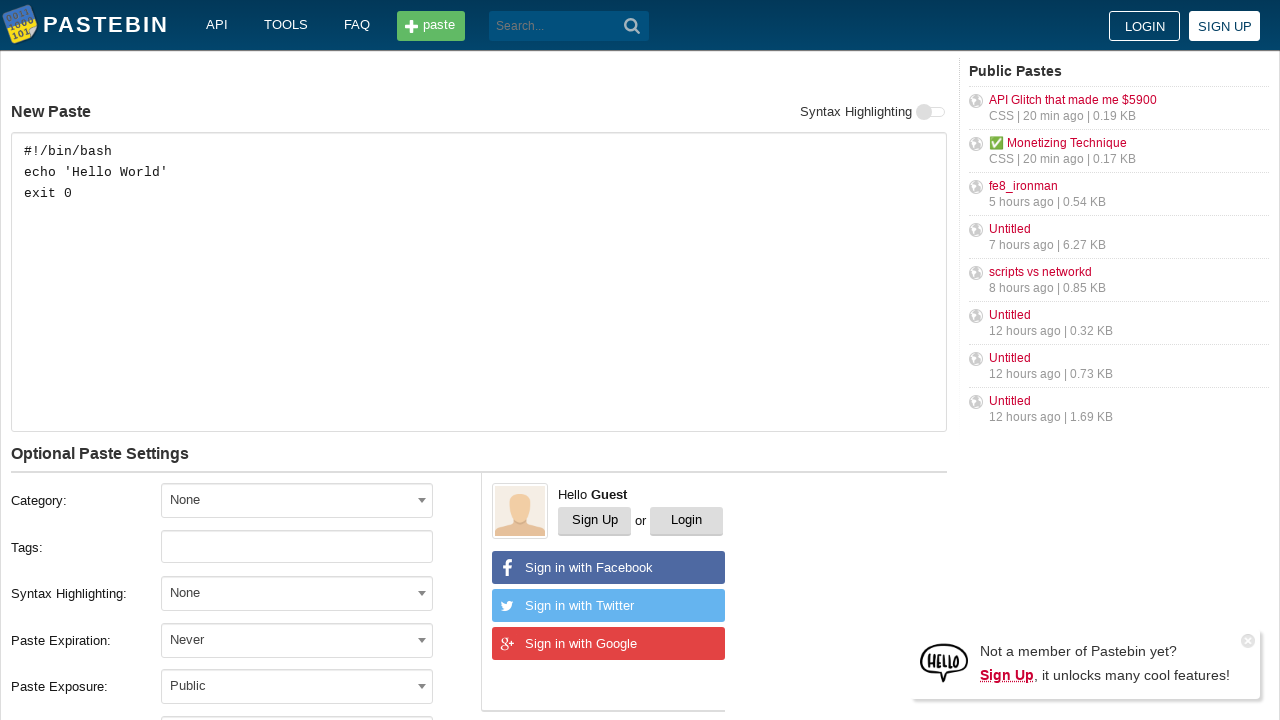

Clicked syntax highlighting dropdown at (422, 593) on xpath=//div[@class='form-group field-postform-format']//span[@class='select2-sel
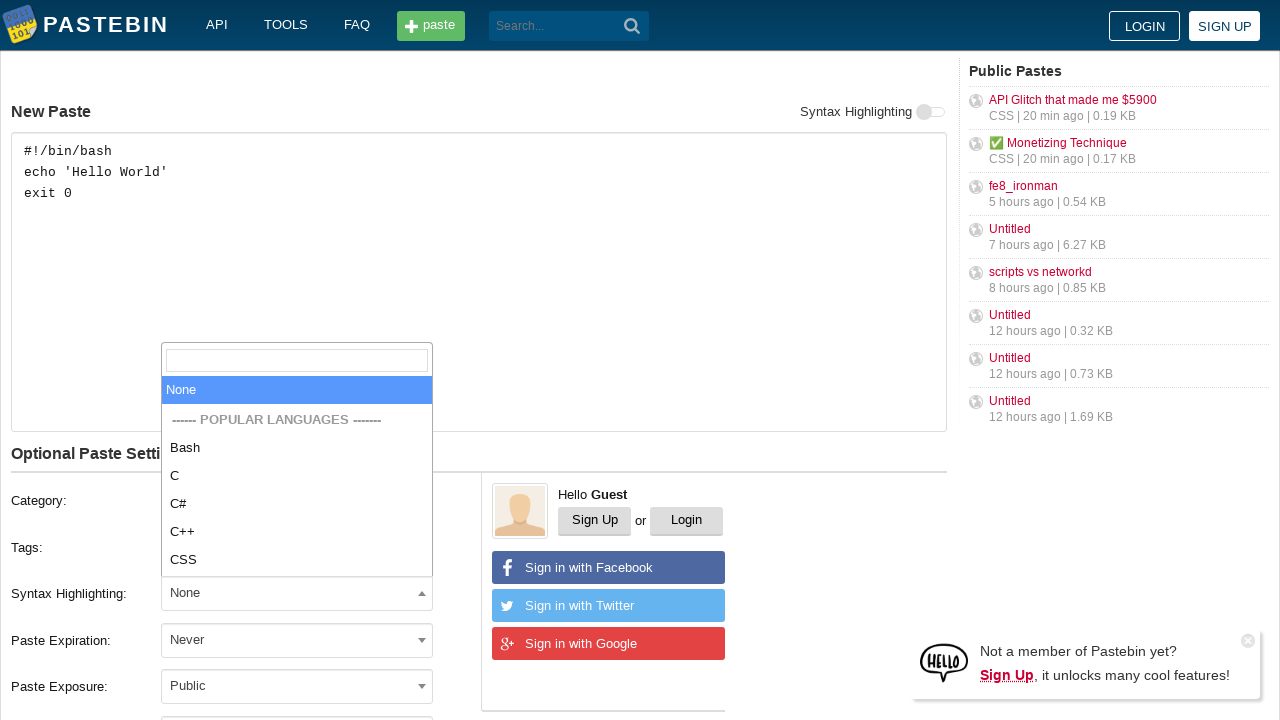

Clicked search input in syntax highlighting dropdown at (297, 360) on xpath=//*[@type='search']
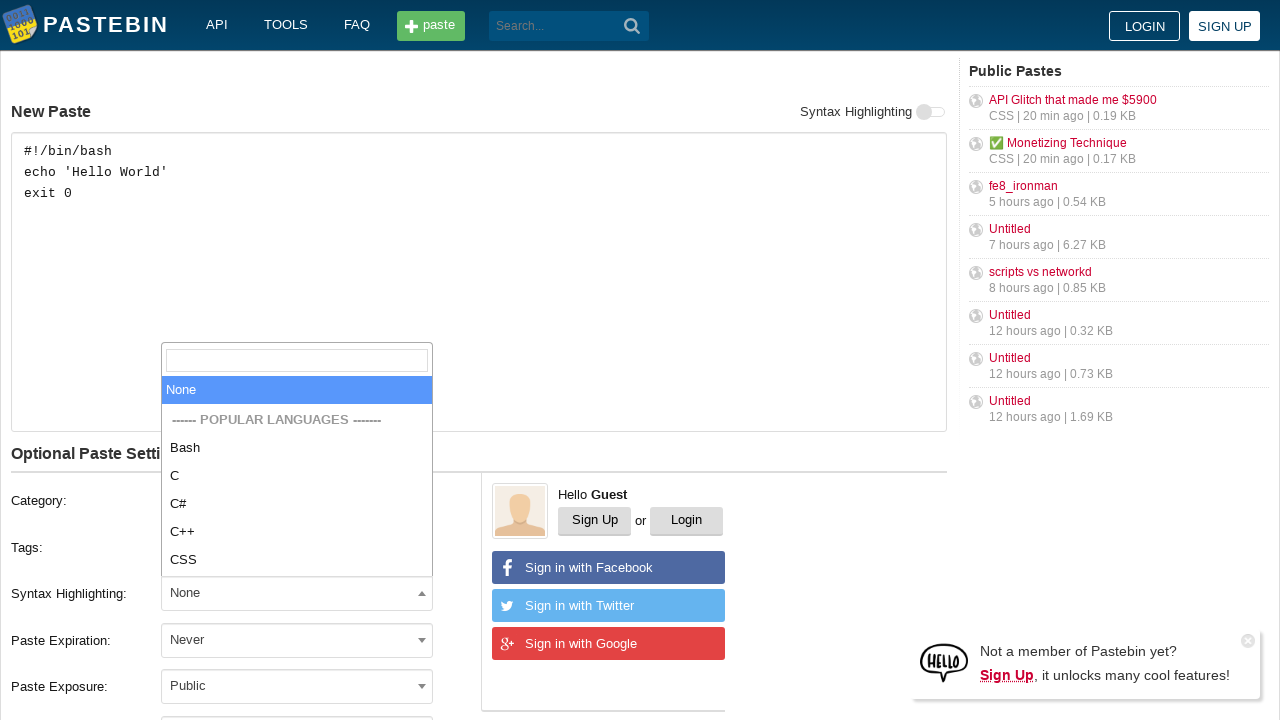

Typed 'Bash' in syntax highlighting search on xpath=//*[@type='search']
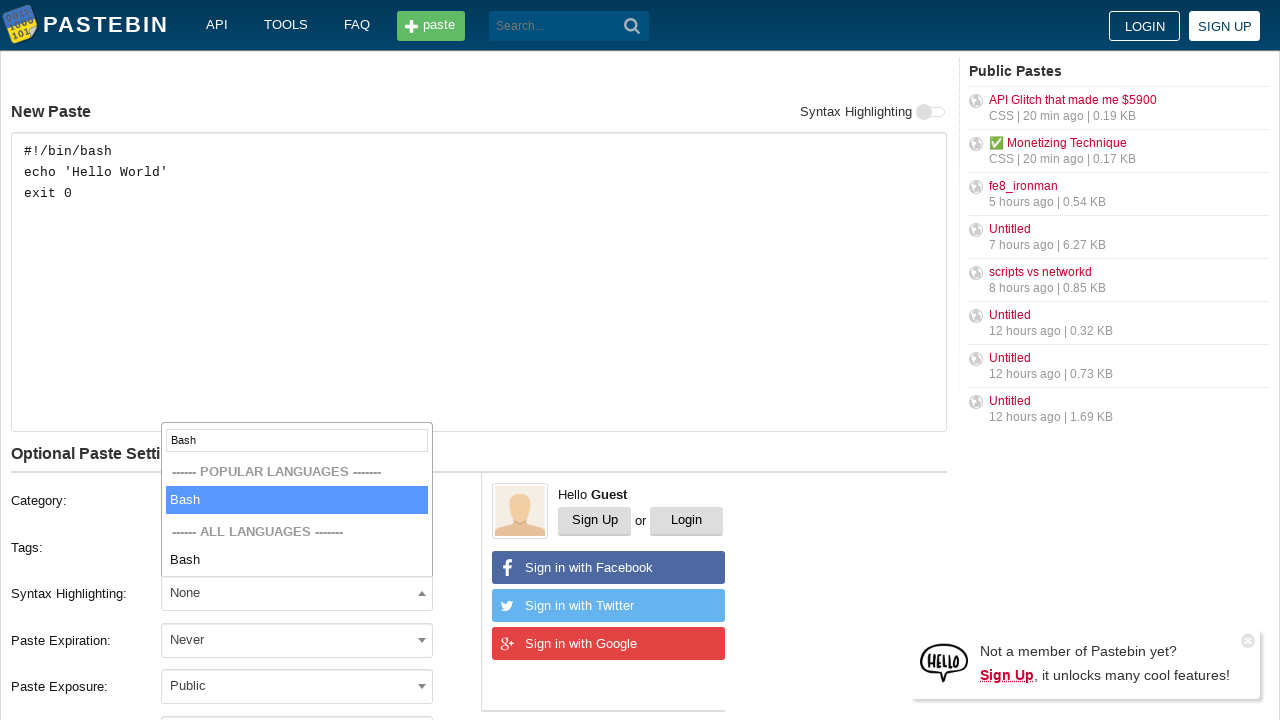

Selected Bash syntax highlighting option at (297, 516) on xpath=//*[@id='select2-postform-format-results']
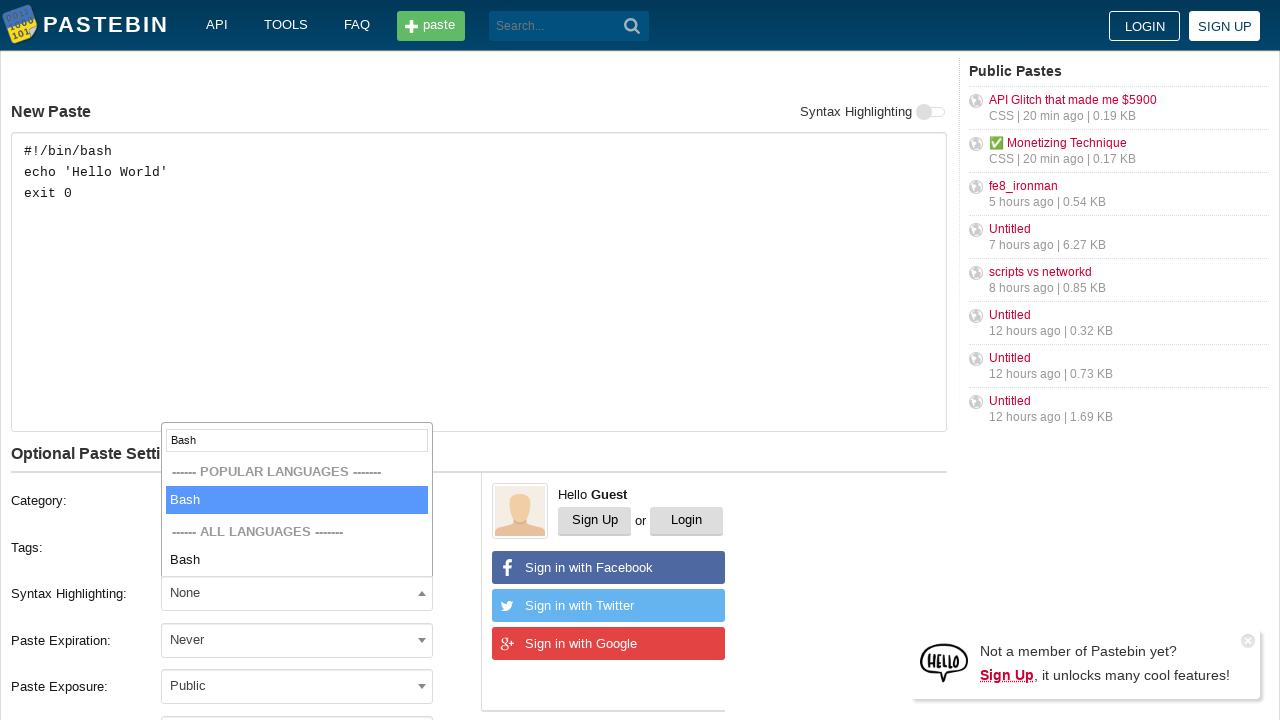

Clicked expiration time dropdown at (422, 640) on xpath=//div[@class='form-group field-postform-expiration']//span[@class='select2
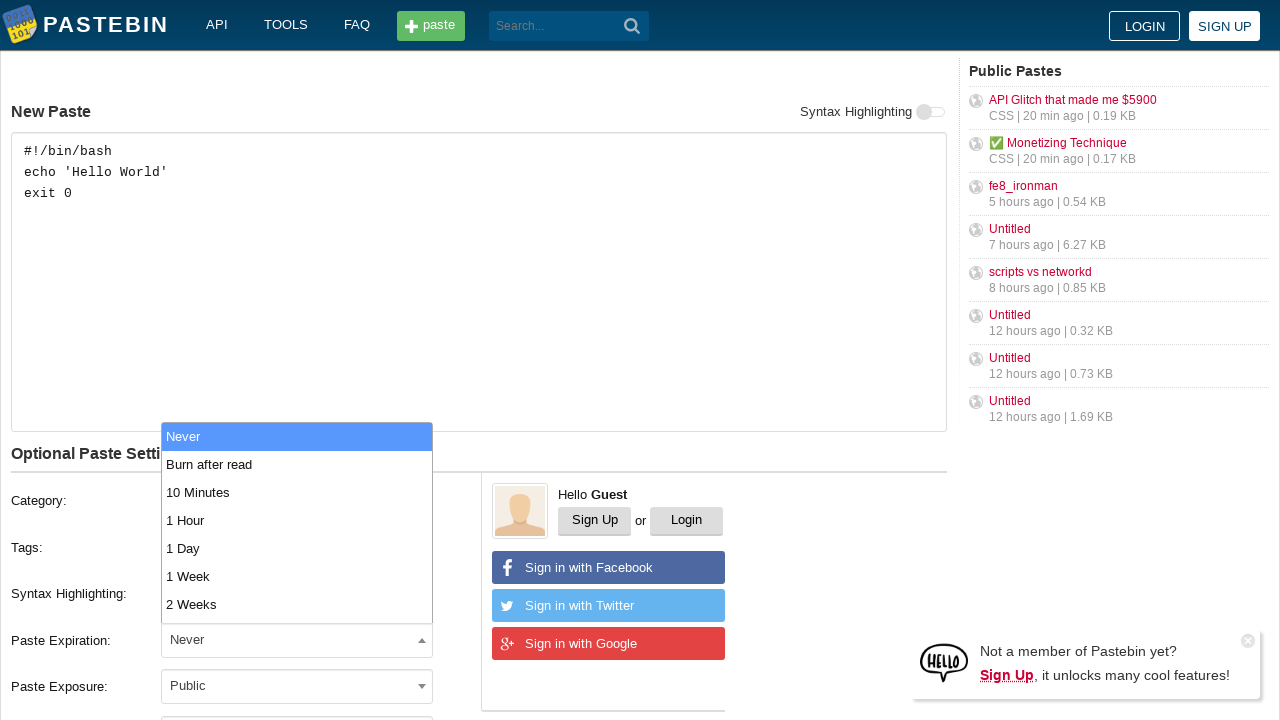

Selected 10 Minutes expiration option at (297, 492) on xpath=//li[text()='10 Minutes']
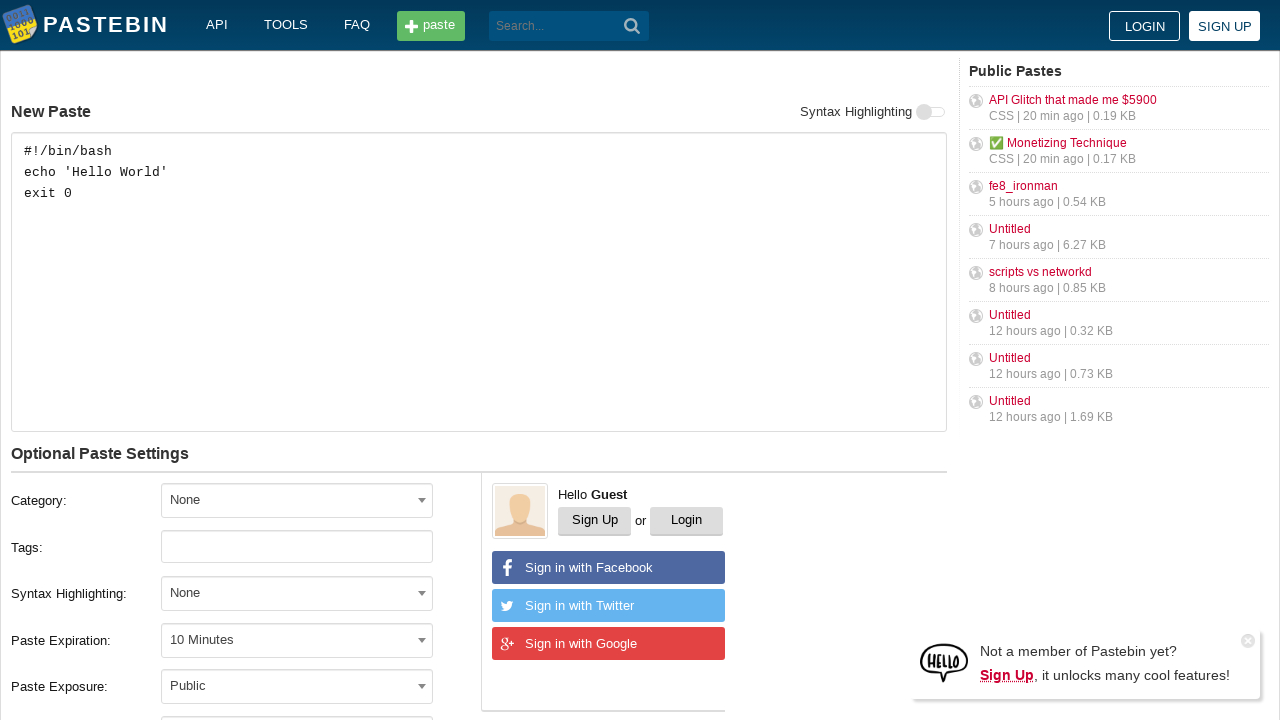

Filled paste name field with 'Test Bash Script' on #postform-name
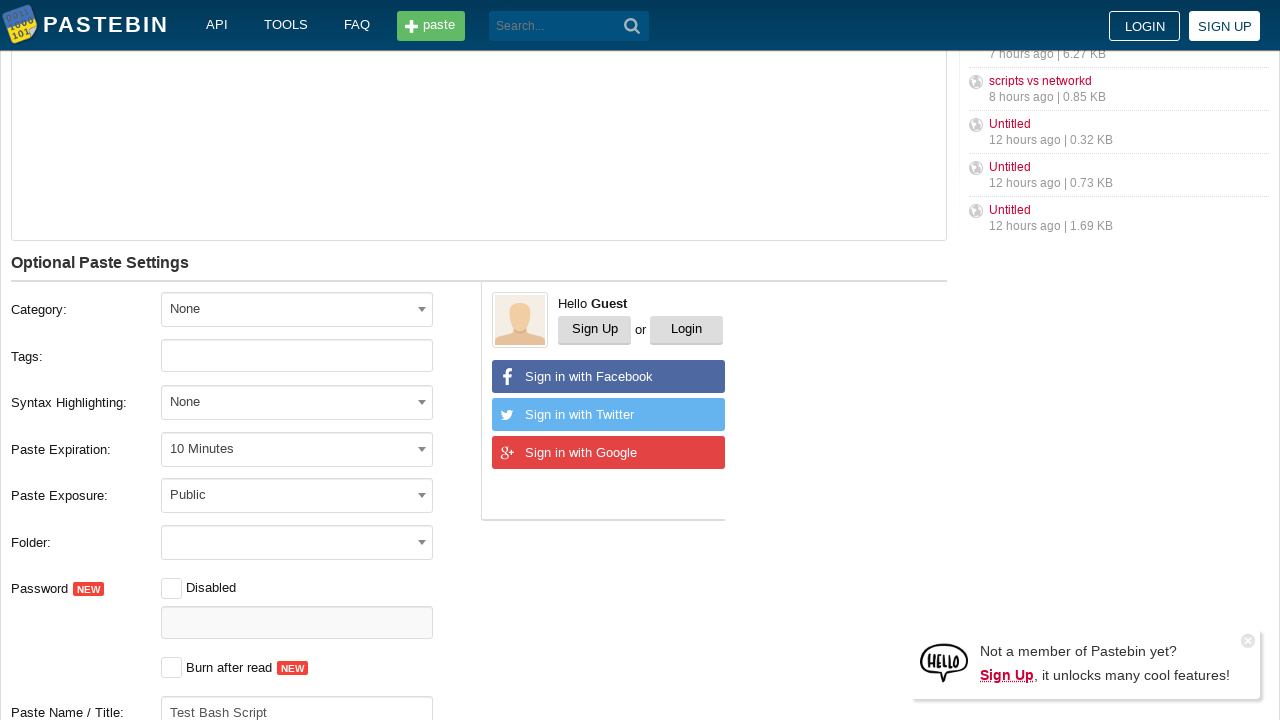

Clicked 'Create New Paste' button to submit form at (240, 400) on xpath=//button[text()='Create New Paste']
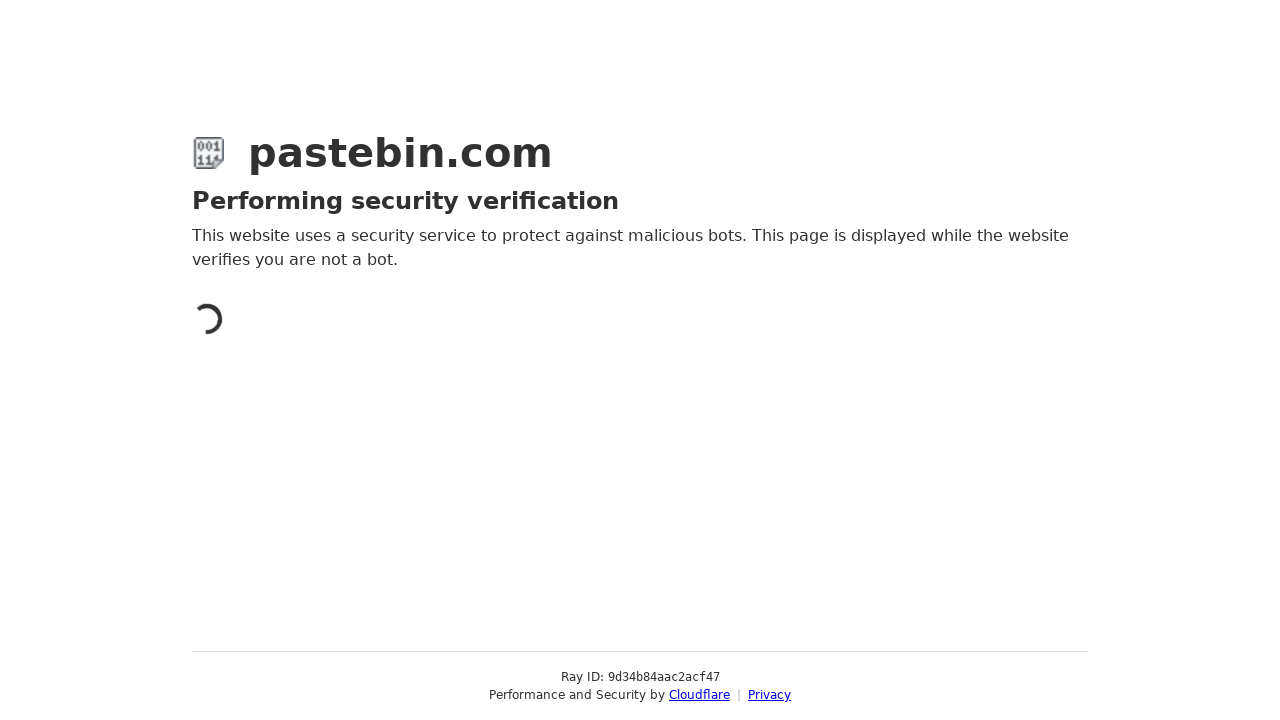

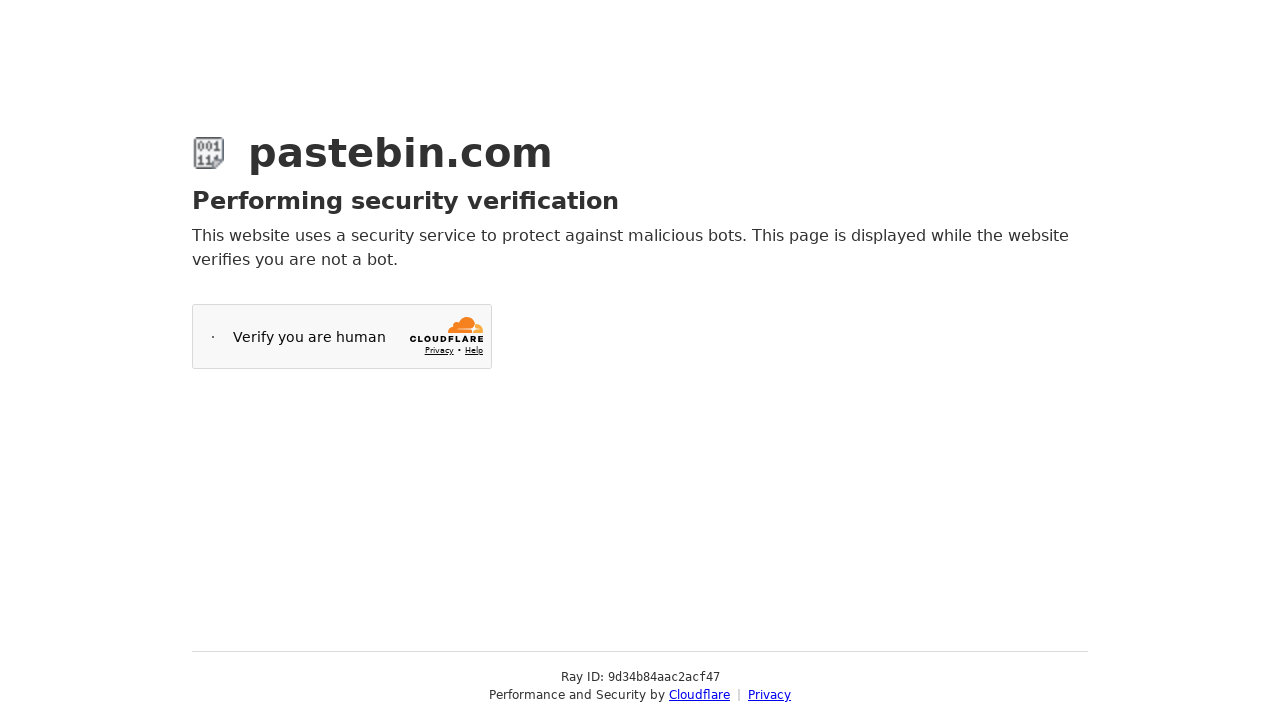